Tests multi-select dropdown functionality by selecting options using visible text, index, and value methods, then deselecting an option by index

Starting URL: https://v1.training-support.net/selenium/selects

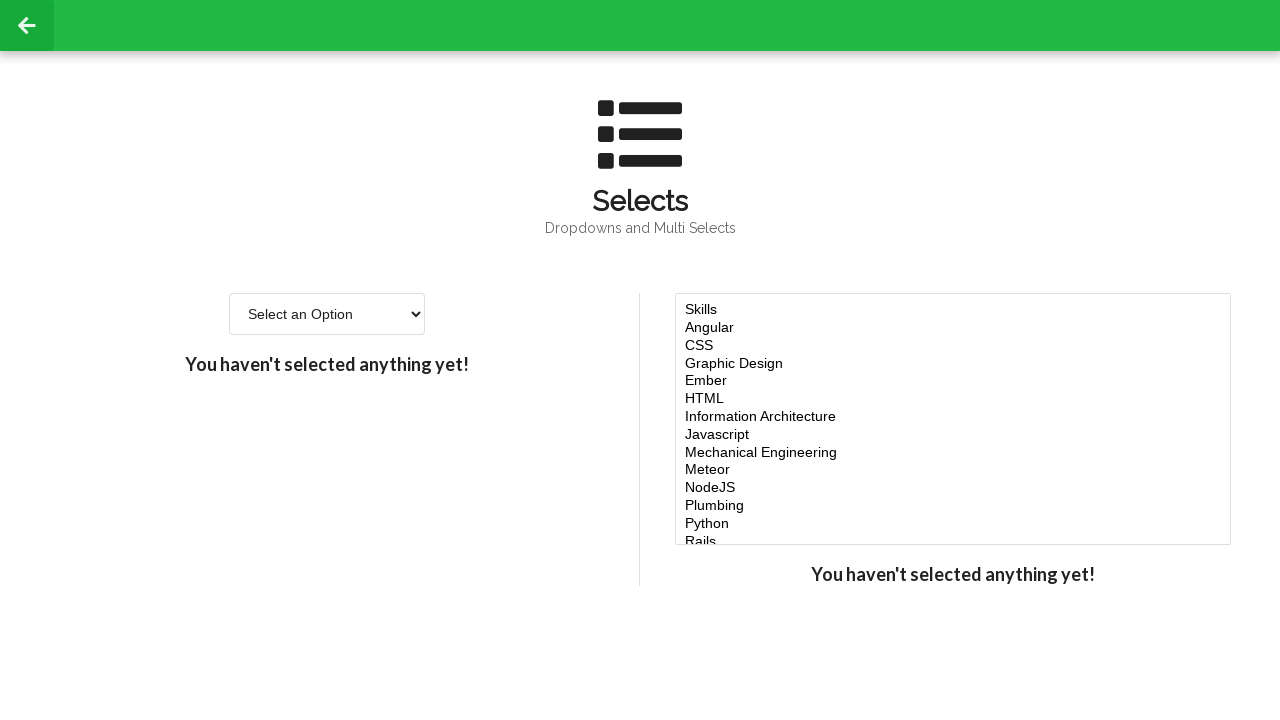

Located the multi-select dropdown element
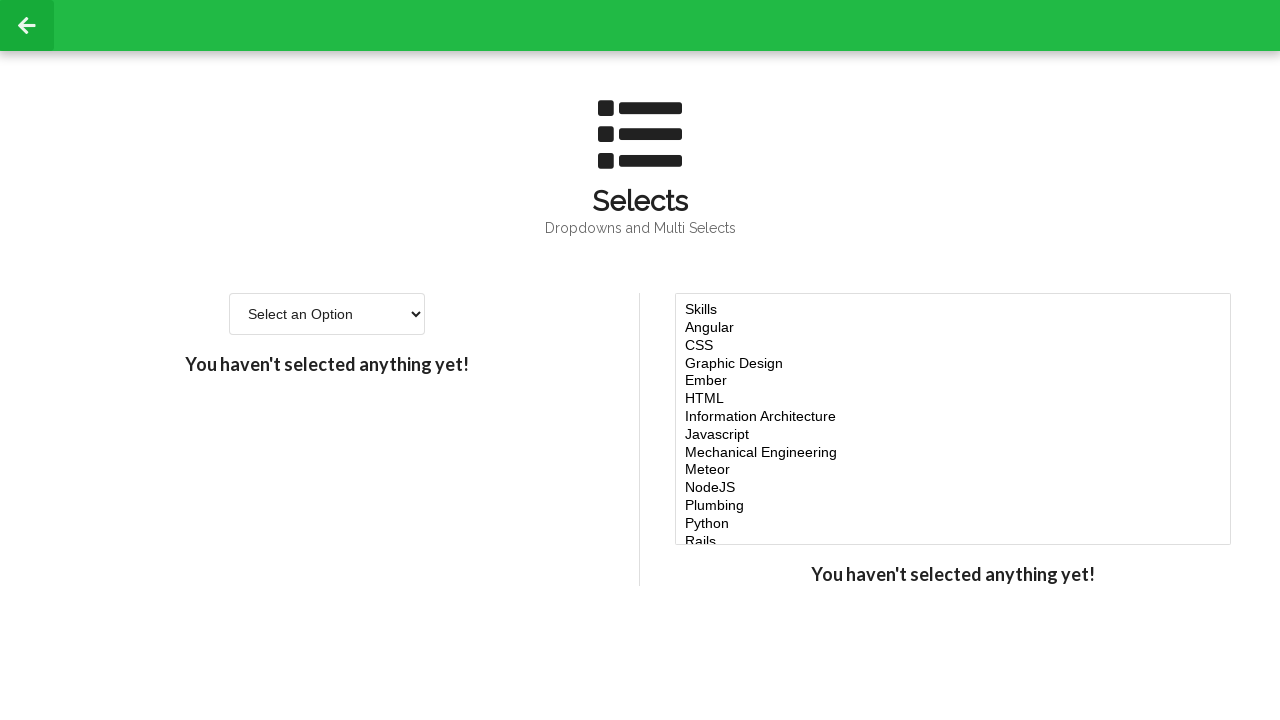

Selected 'Javascript' option by visible text on #multi-select
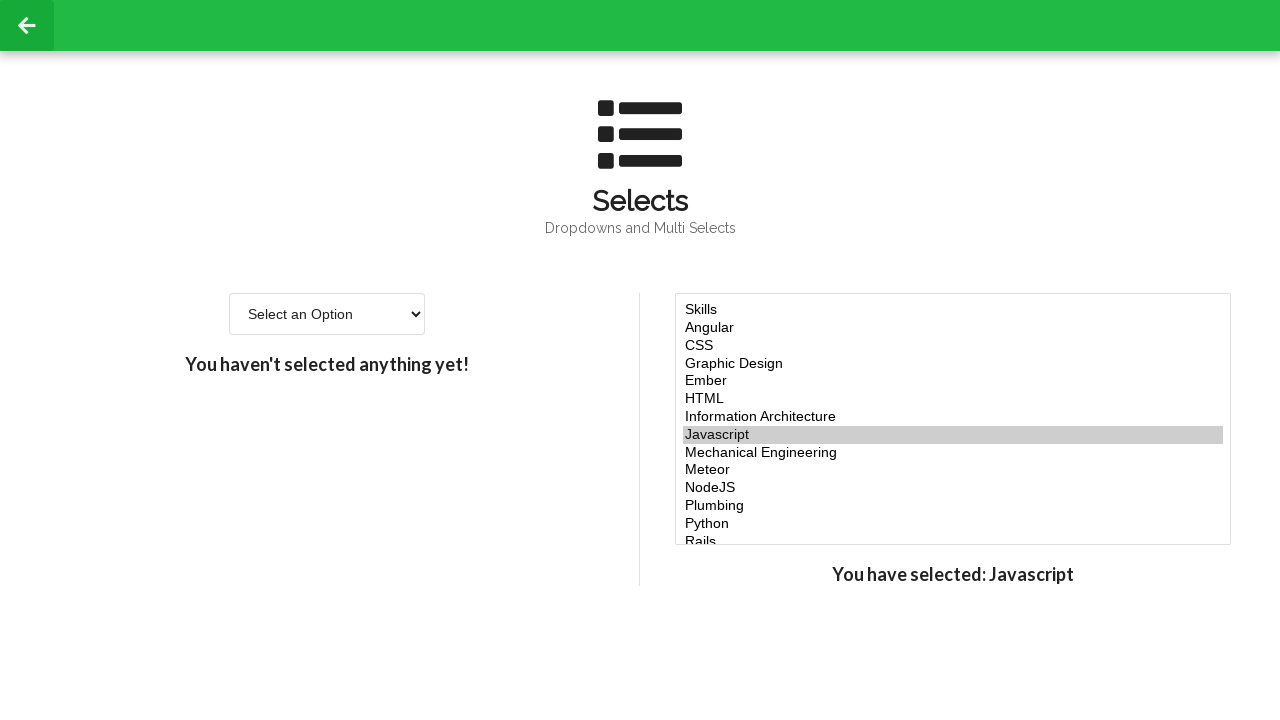

Selected option at index 4 on #multi-select
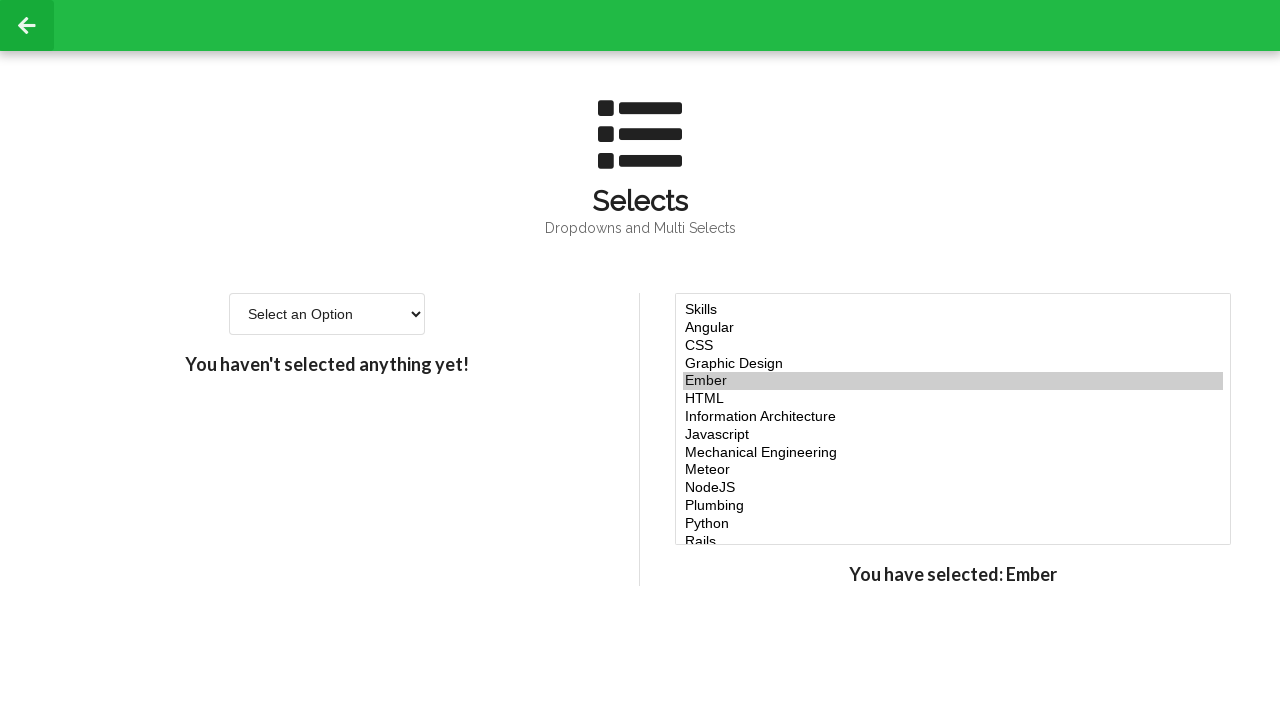

Selected option at index 5 on #multi-select
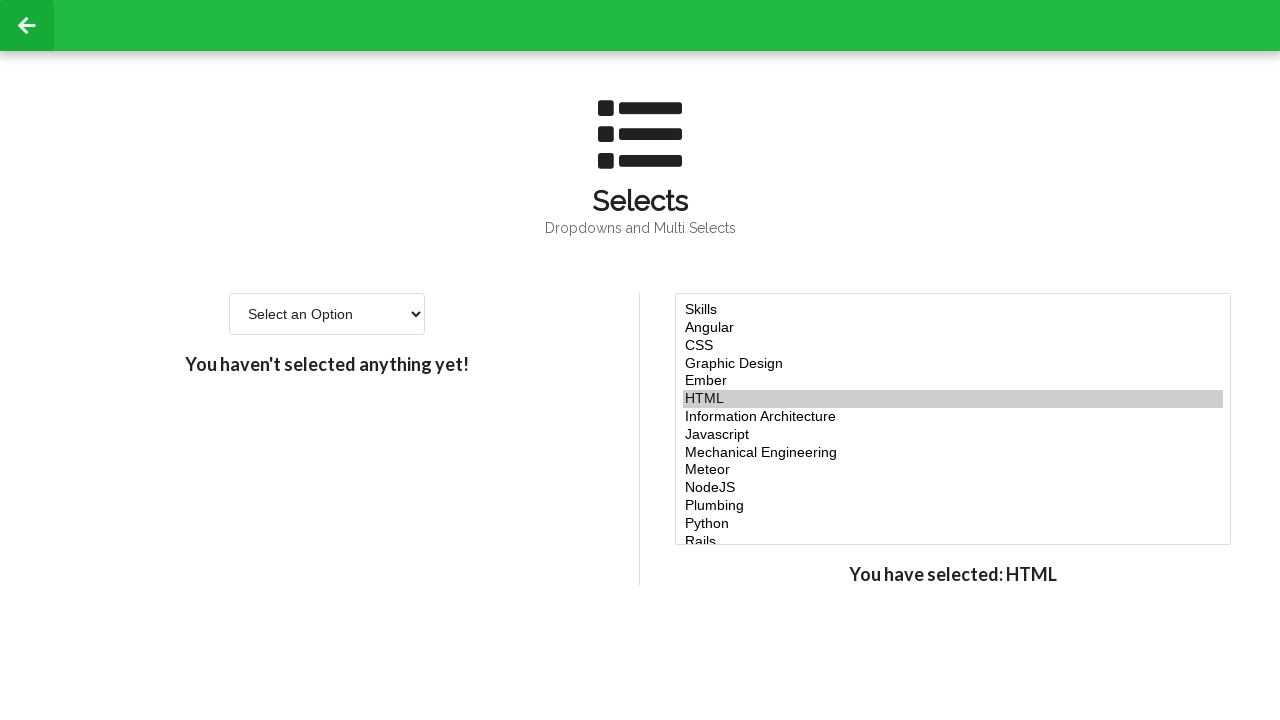

Selected 'NodeJS' option by value attribute on #multi-select
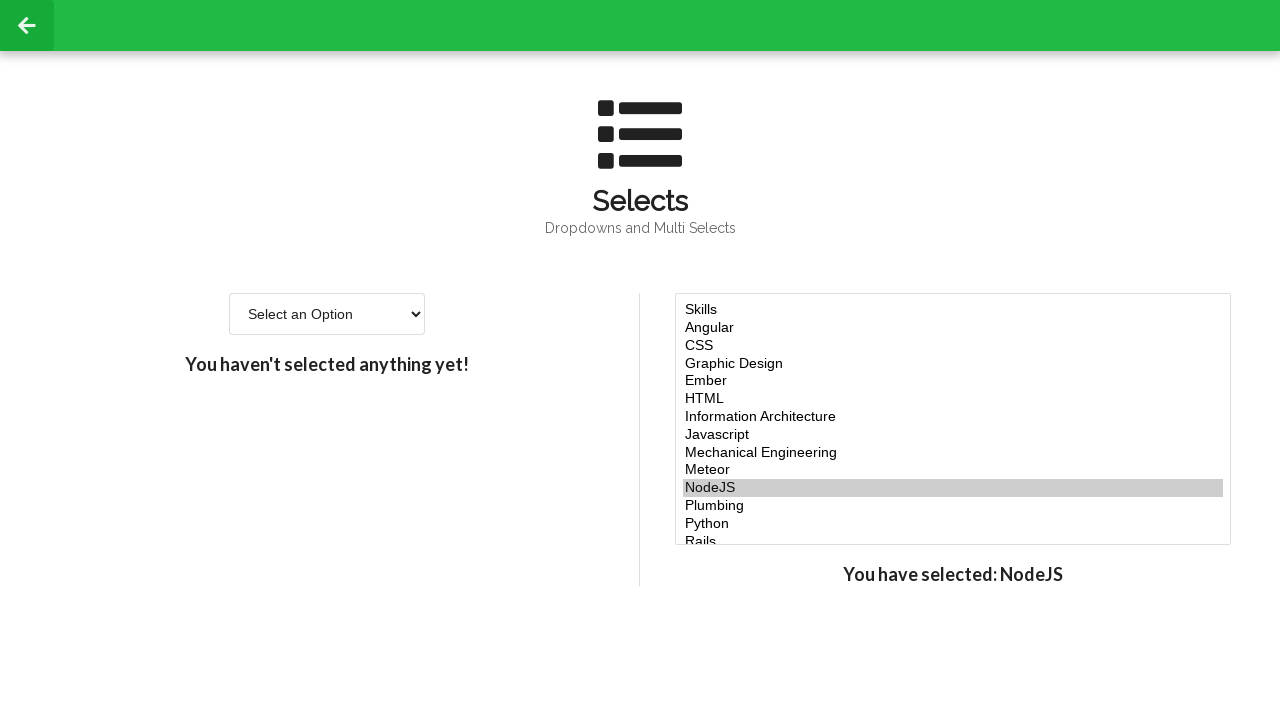

Deselected option at index 7 (Javascript) using Ctrl+click at (953, 435) on #multi-select option >> nth=7
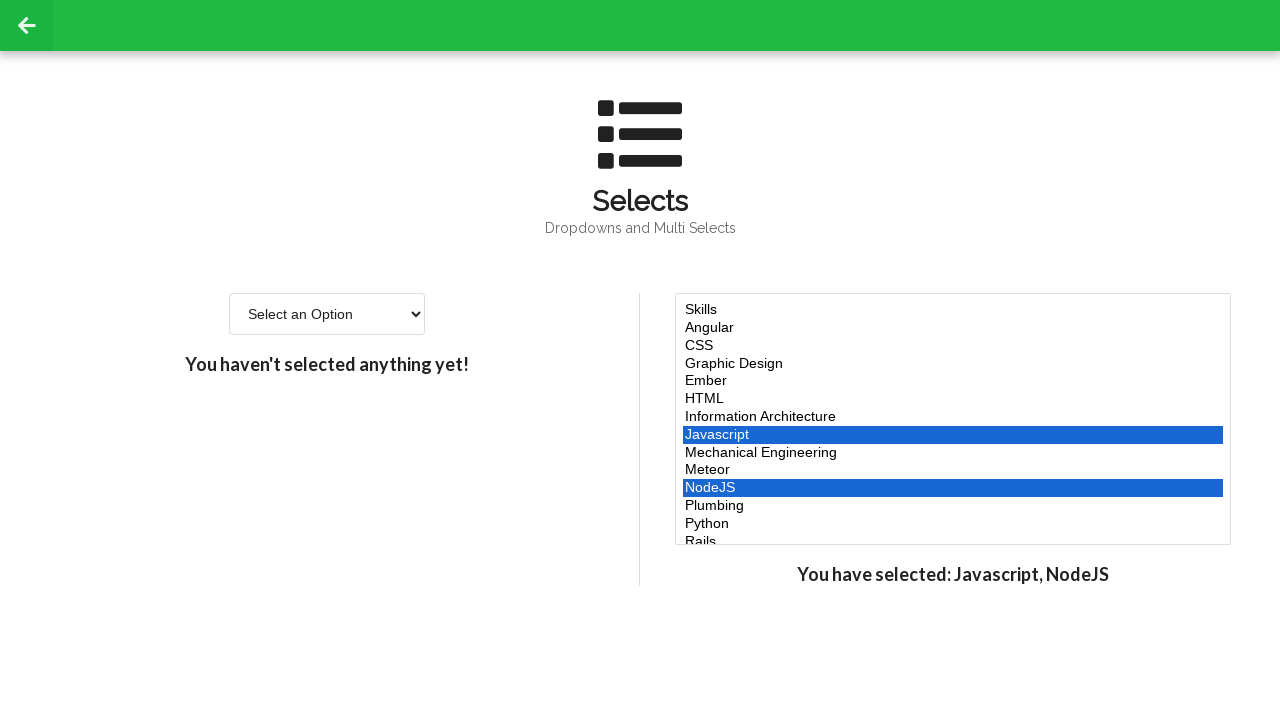

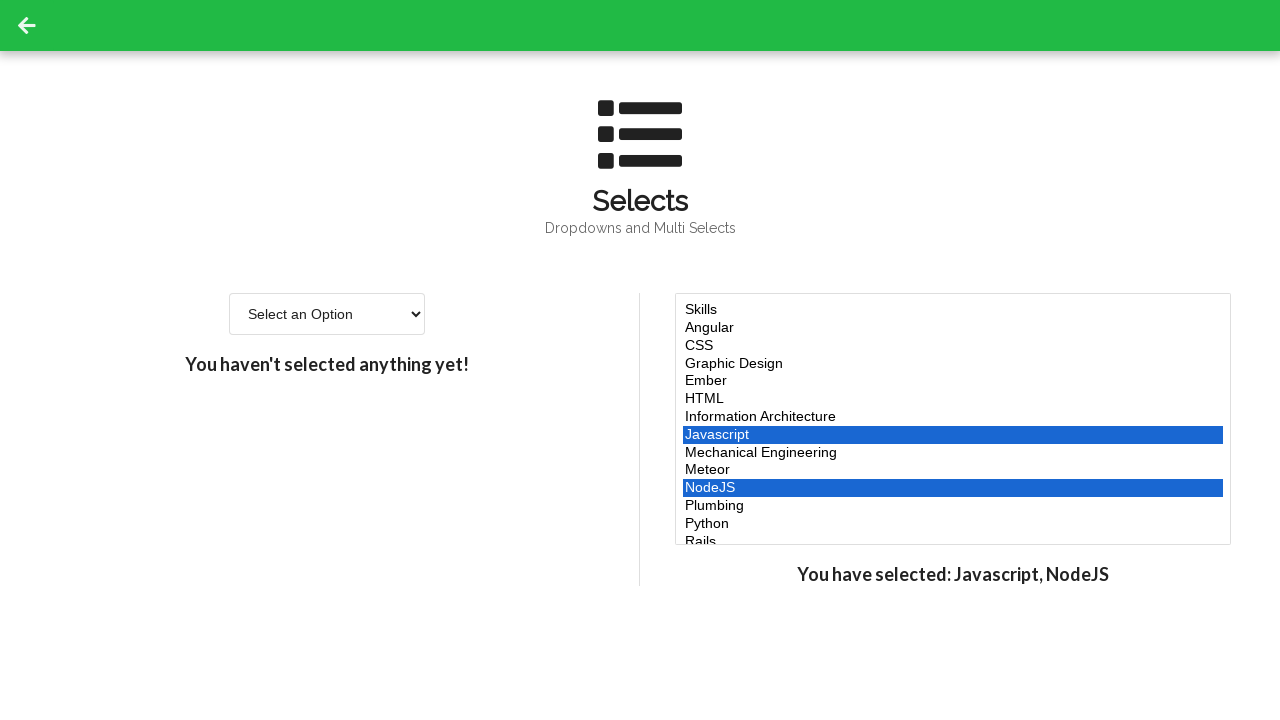